Tests drag and drop functionality by dragging a ball image to two different drop zones and verifying successful drops

Starting URL: https://v1.training-support.net/selenium/drag-drop

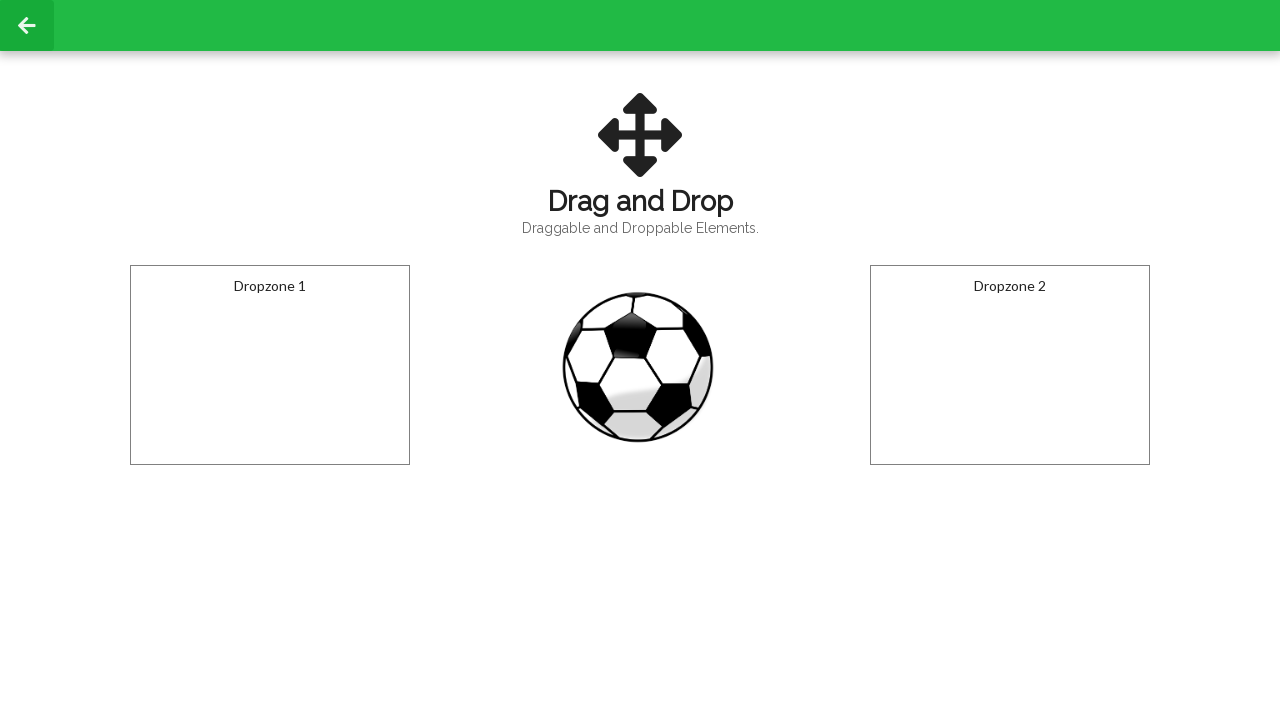

Located the draggable ball image
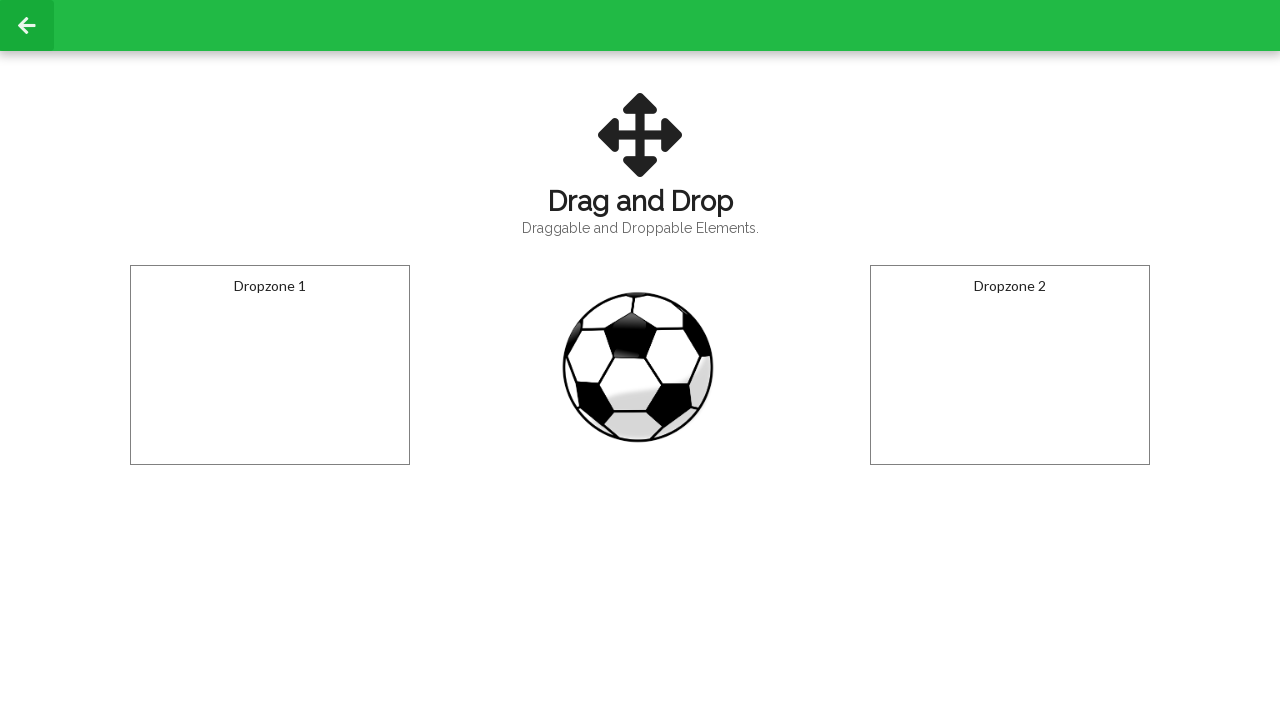

Located first drop zone
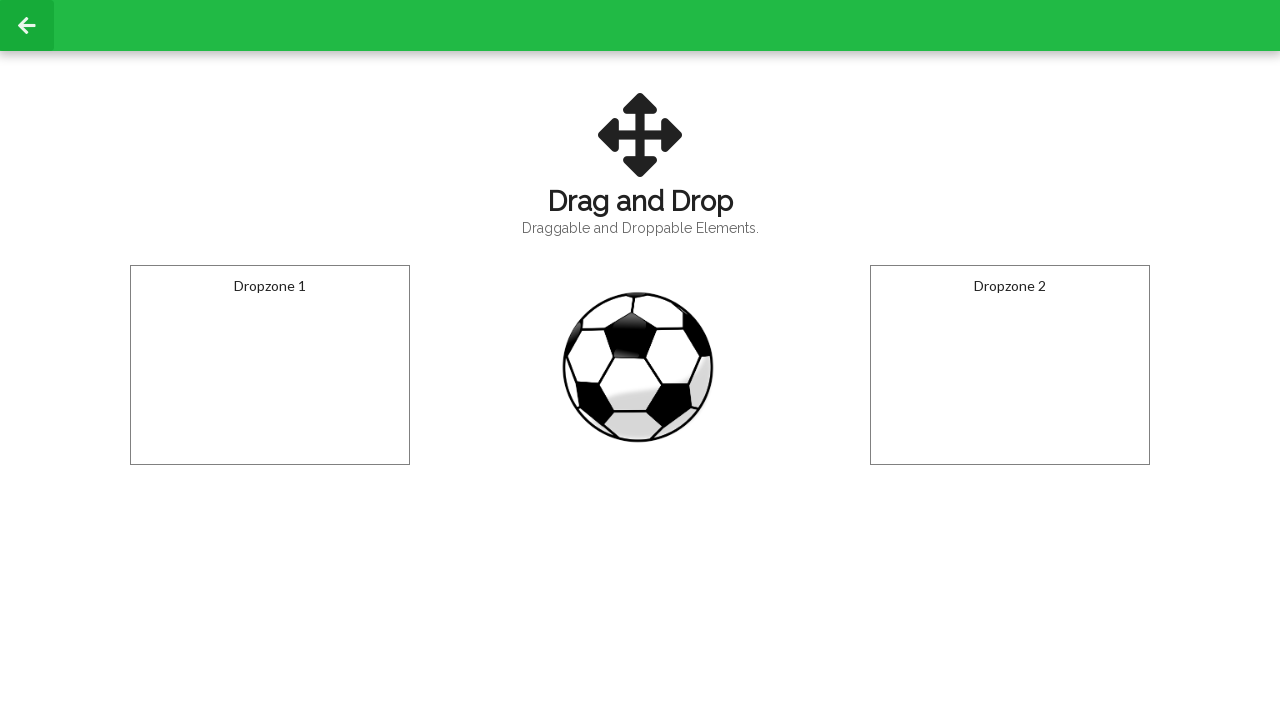

Located second drop zone
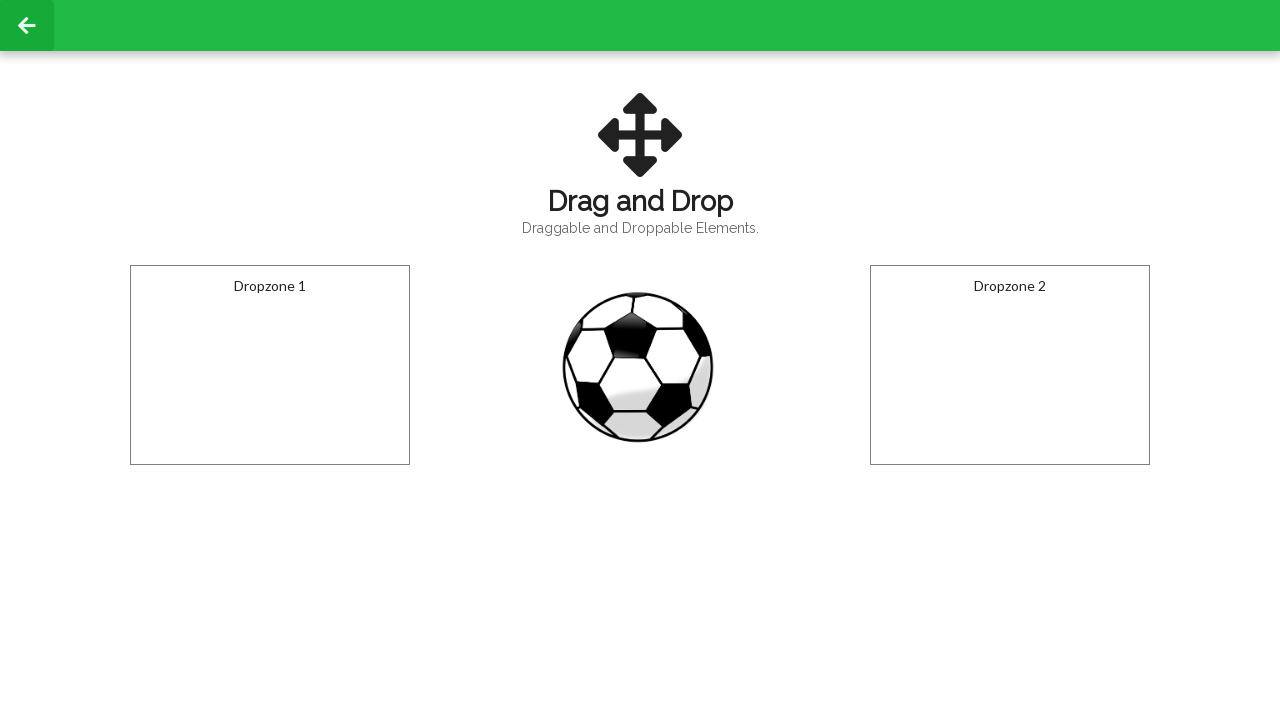

Dragged ball to first drop zone at (270, 365)
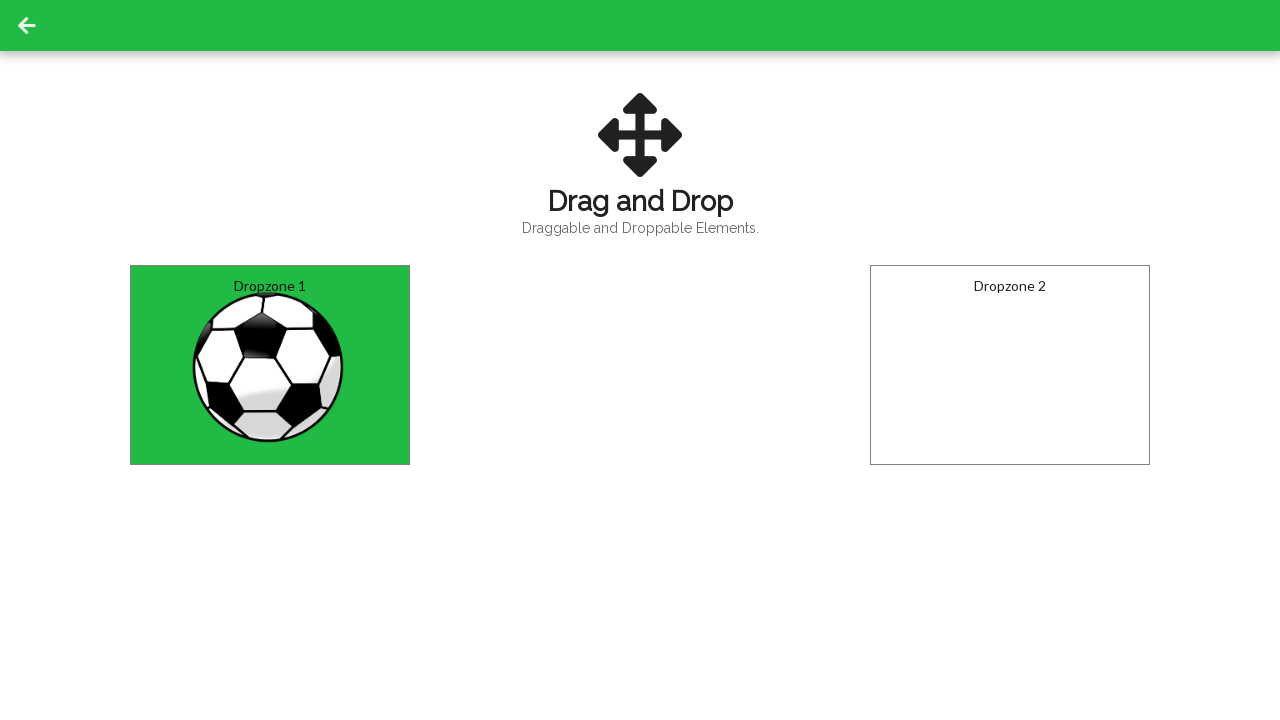

Retrieved text from first drop zone to verify successful drop
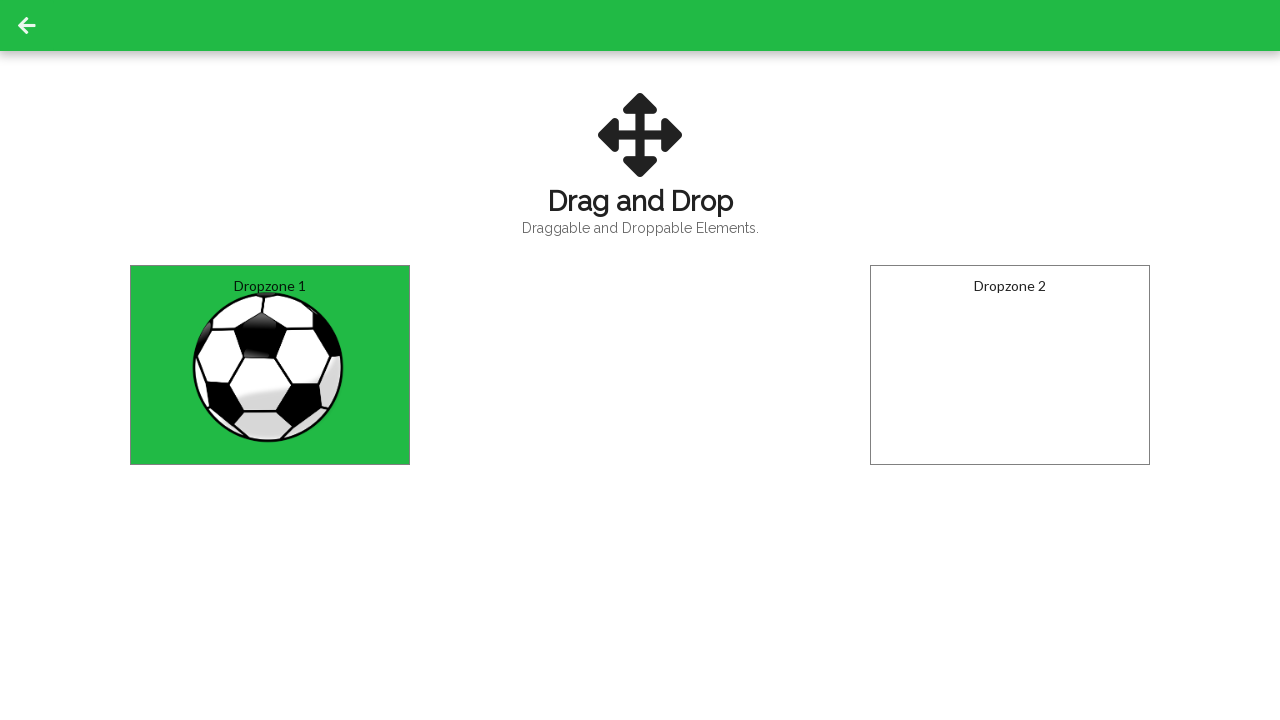

Verified that ball was successfully dropped in zone 1
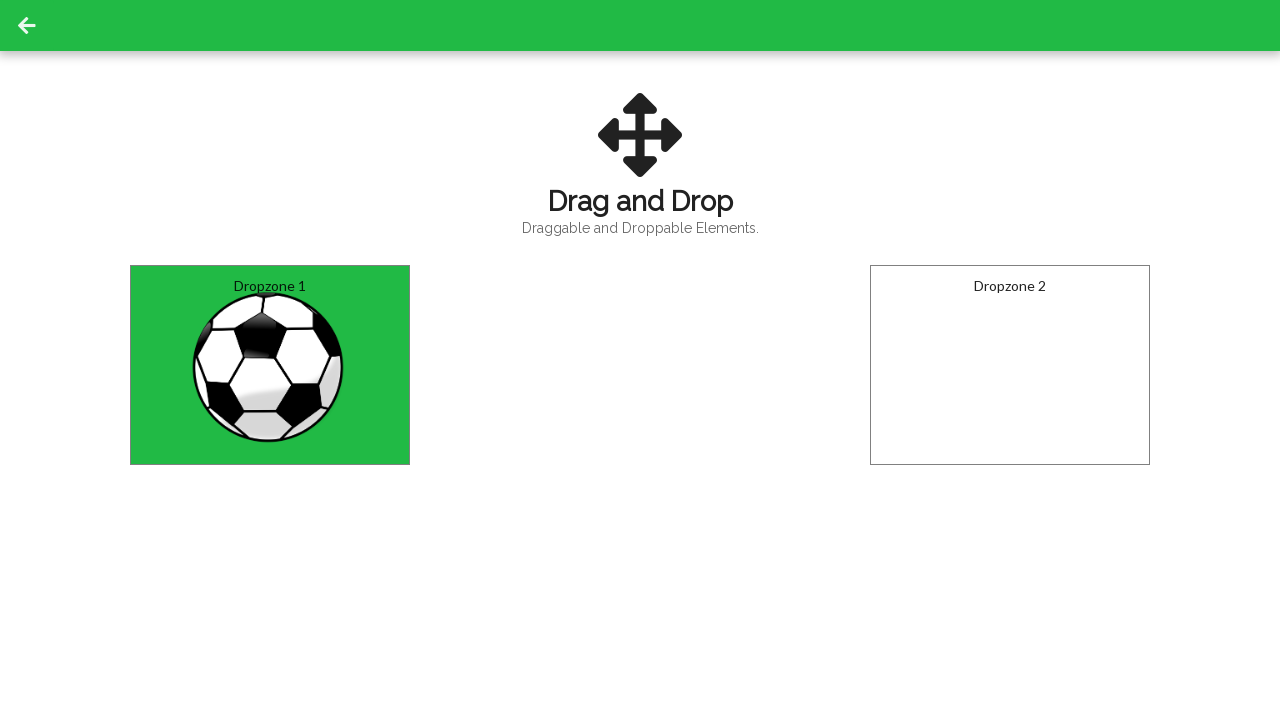

Dragged ball to second drop zone at (1010, 365)
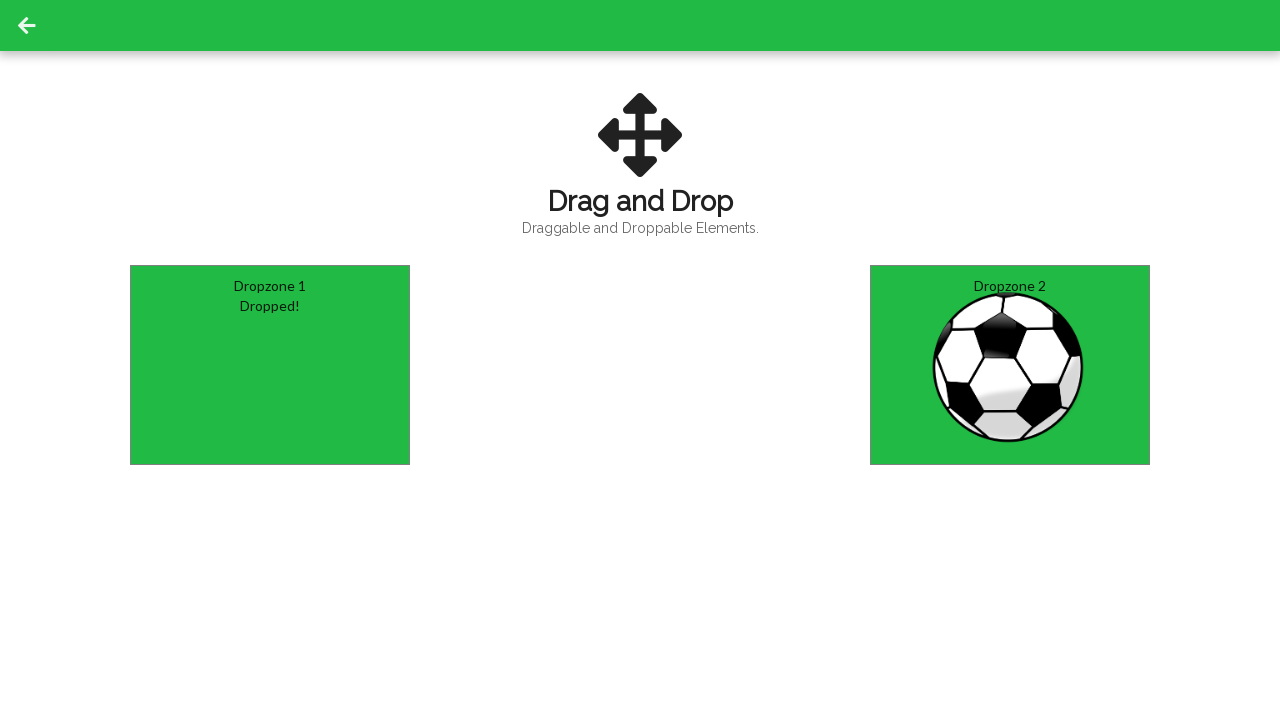

Retrieved text from second drop zone to verify successful drop
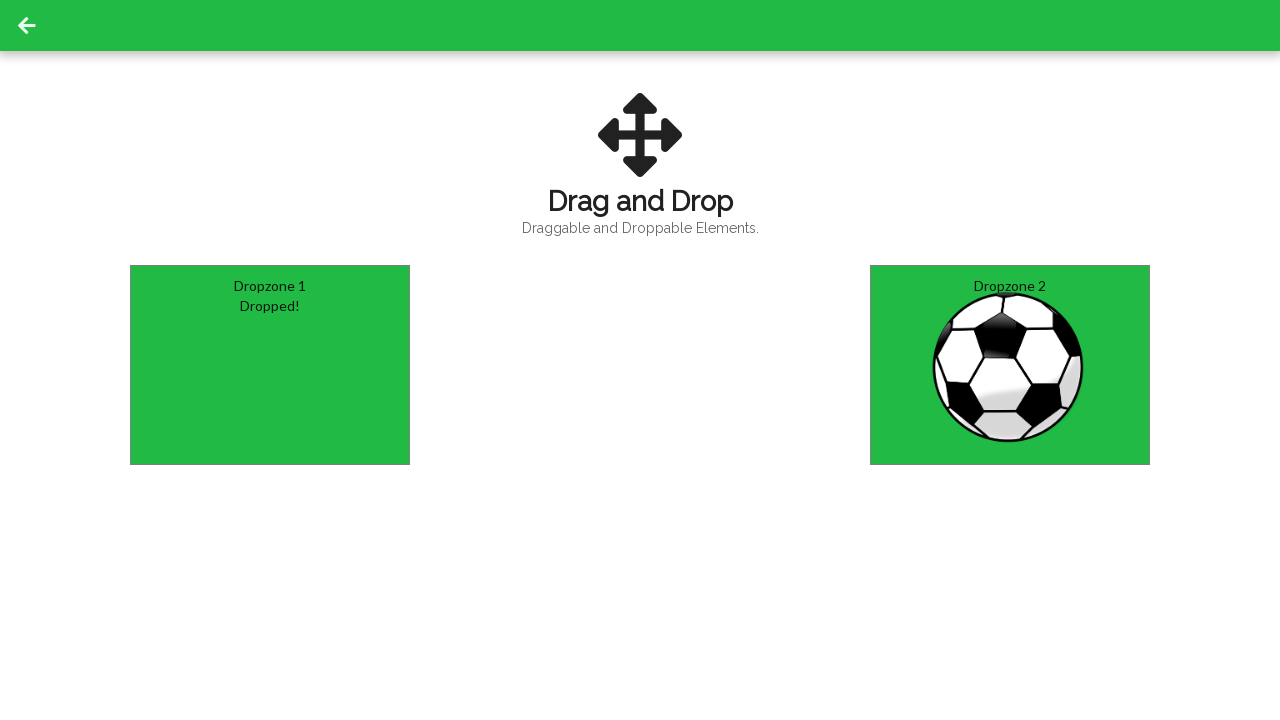

Verified that ball was successfully dropped in zone 2
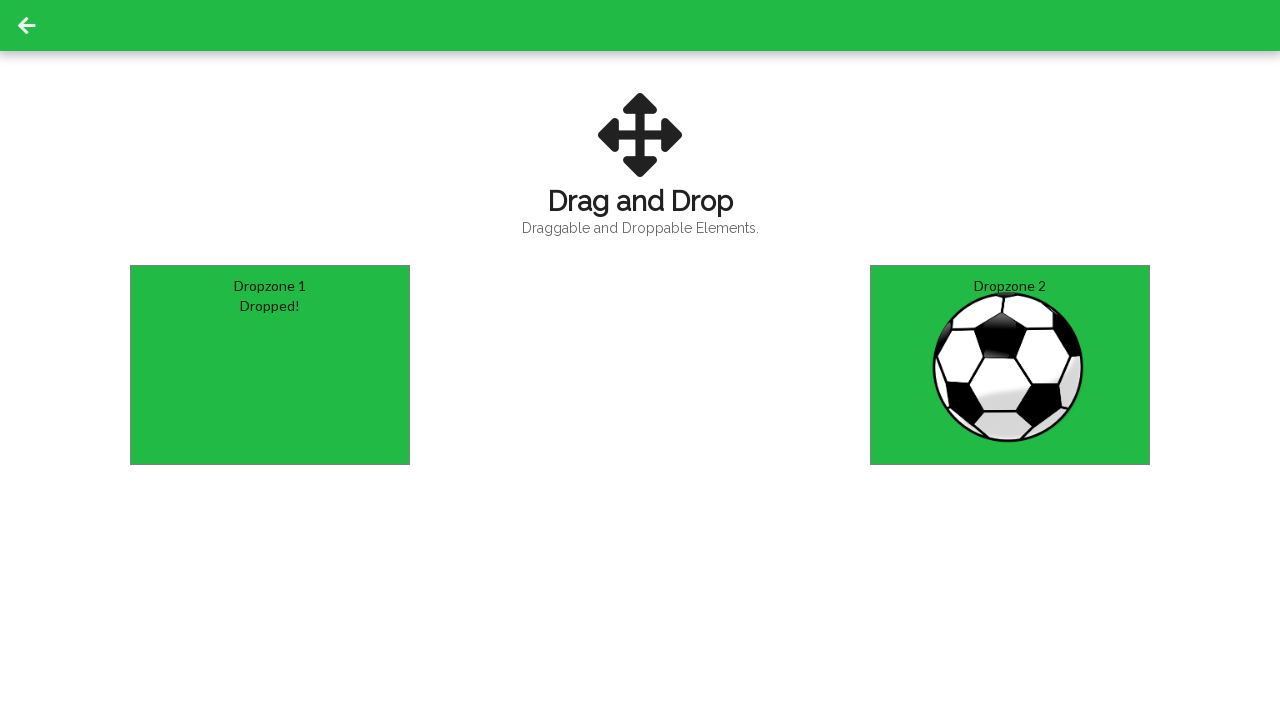

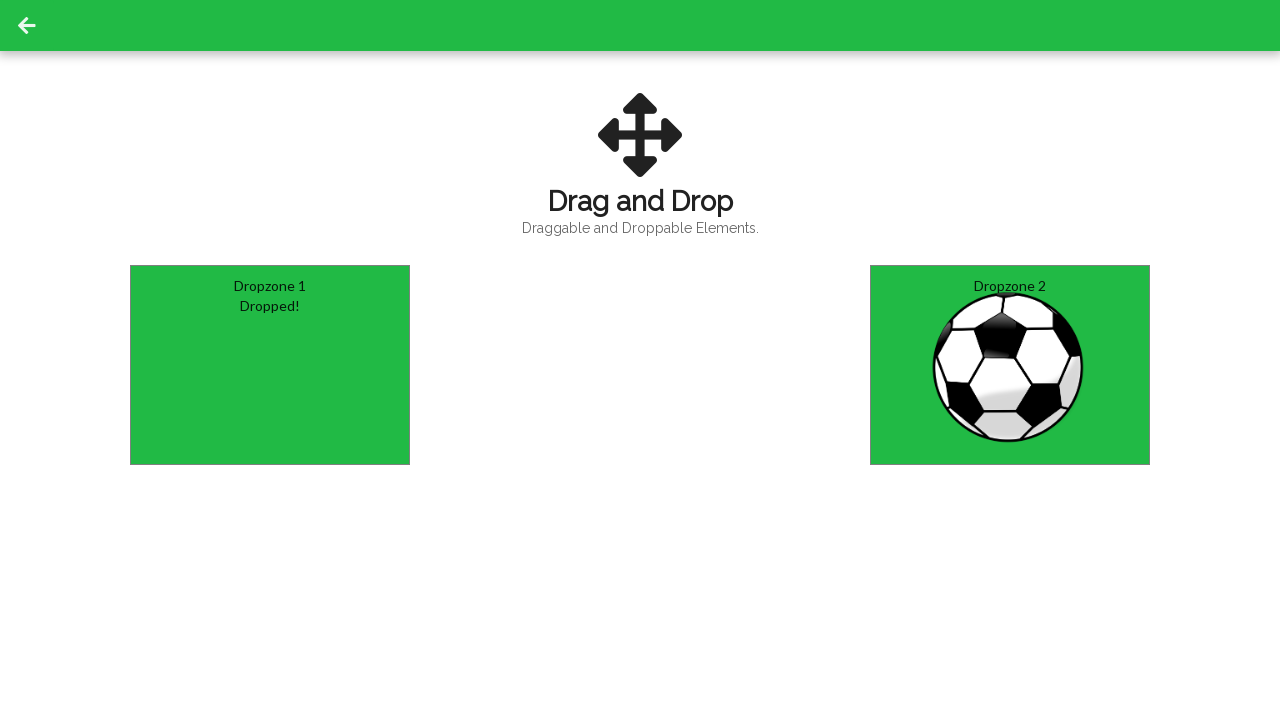